Tests the number input field by entering a numeric value

Starting URL: https://the-internet.herokuapp.com/inputs

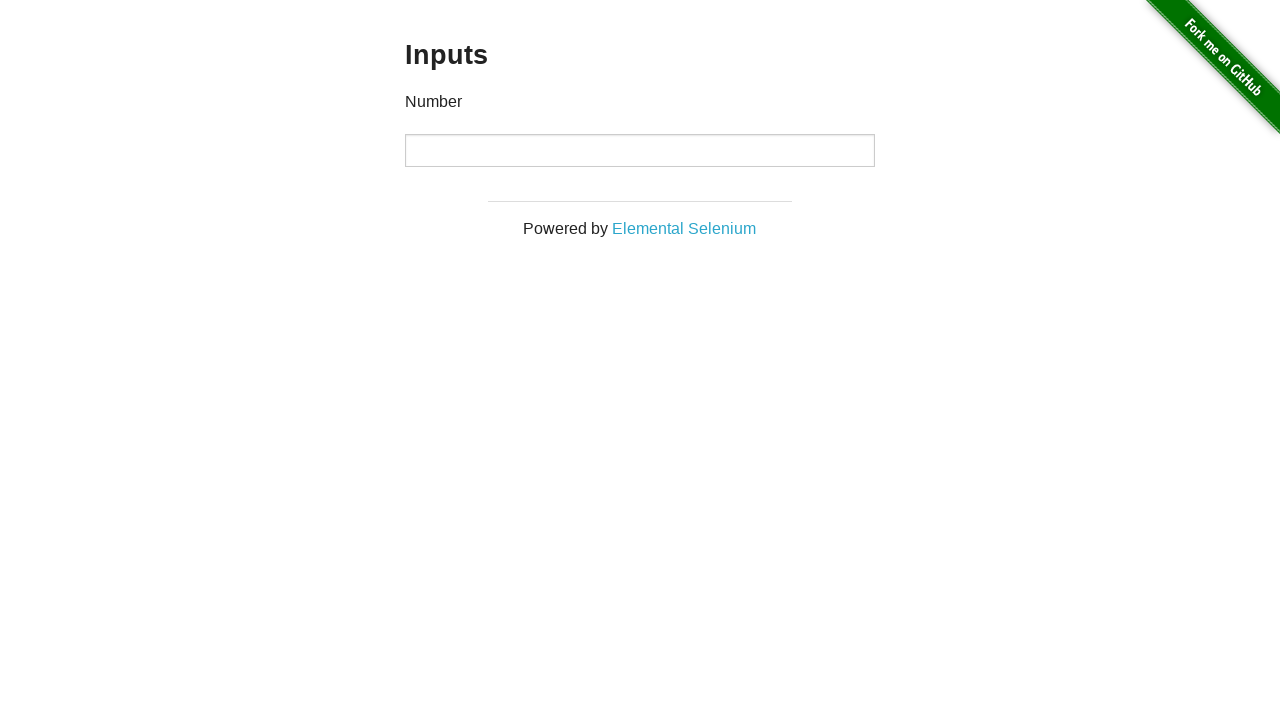

Entered numeric value '23' in the number input field on #content > div > div > div > input[type=number]
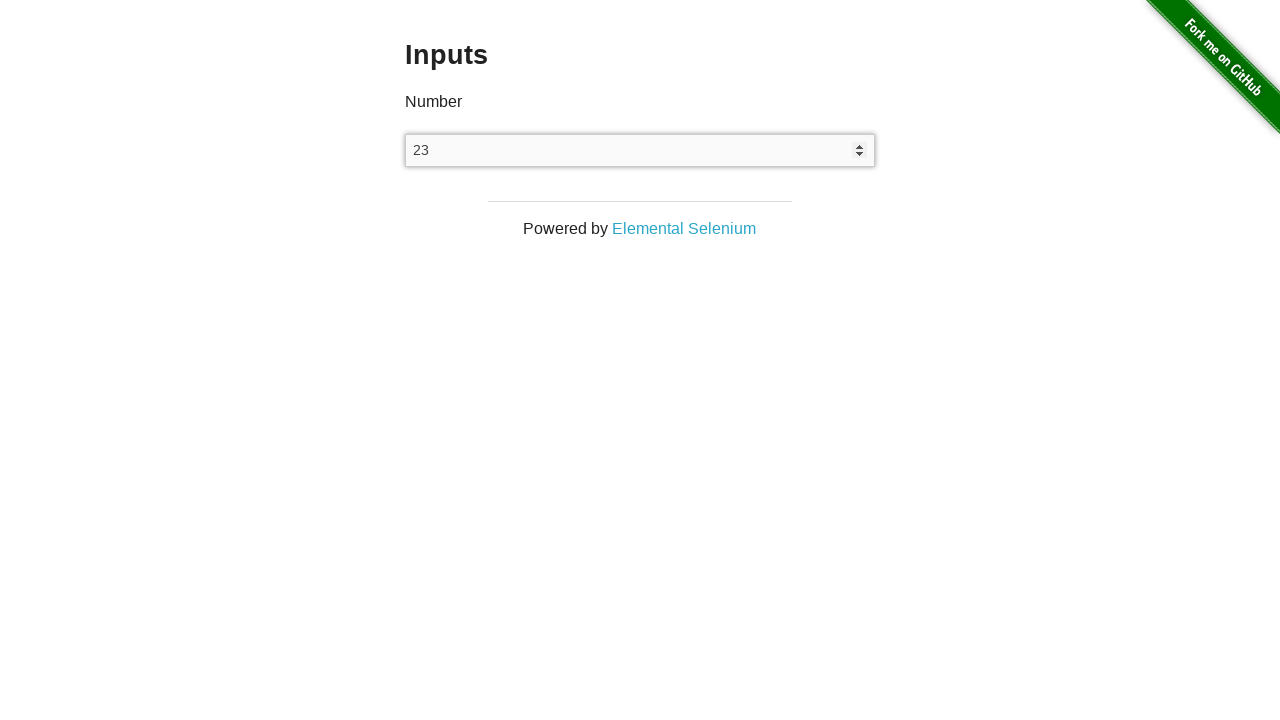

Verified the number input field is present on the page
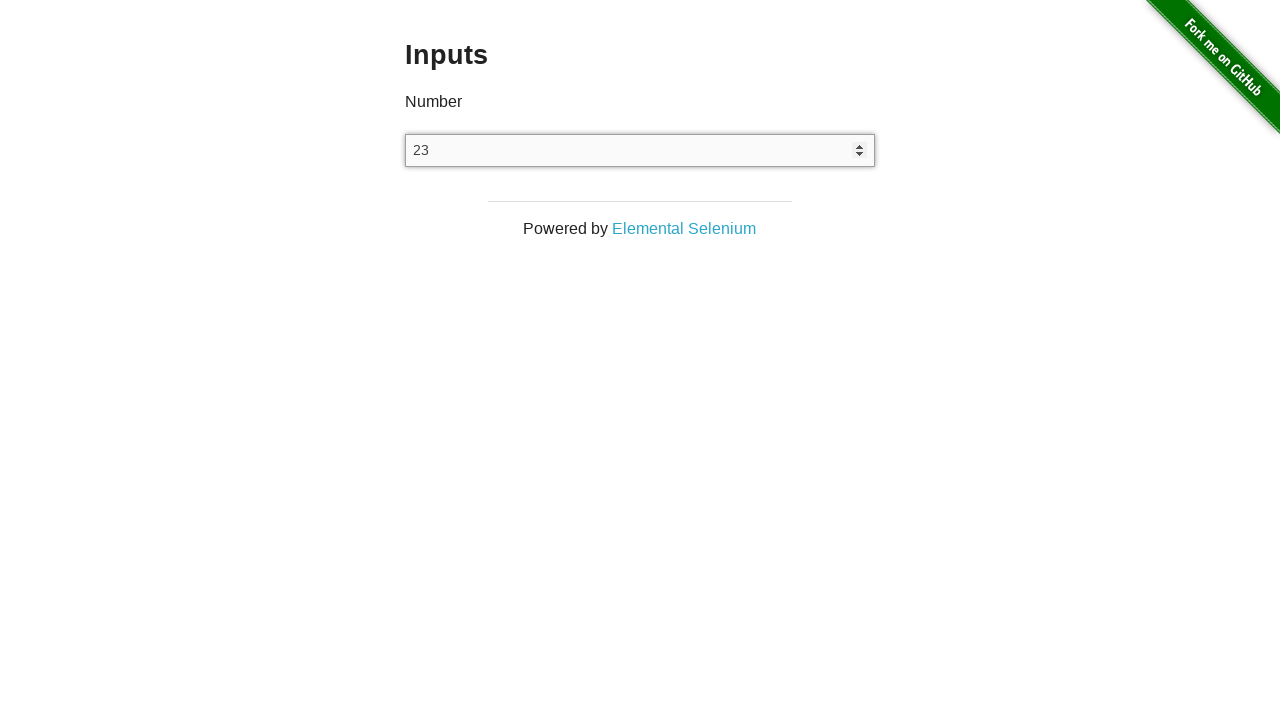

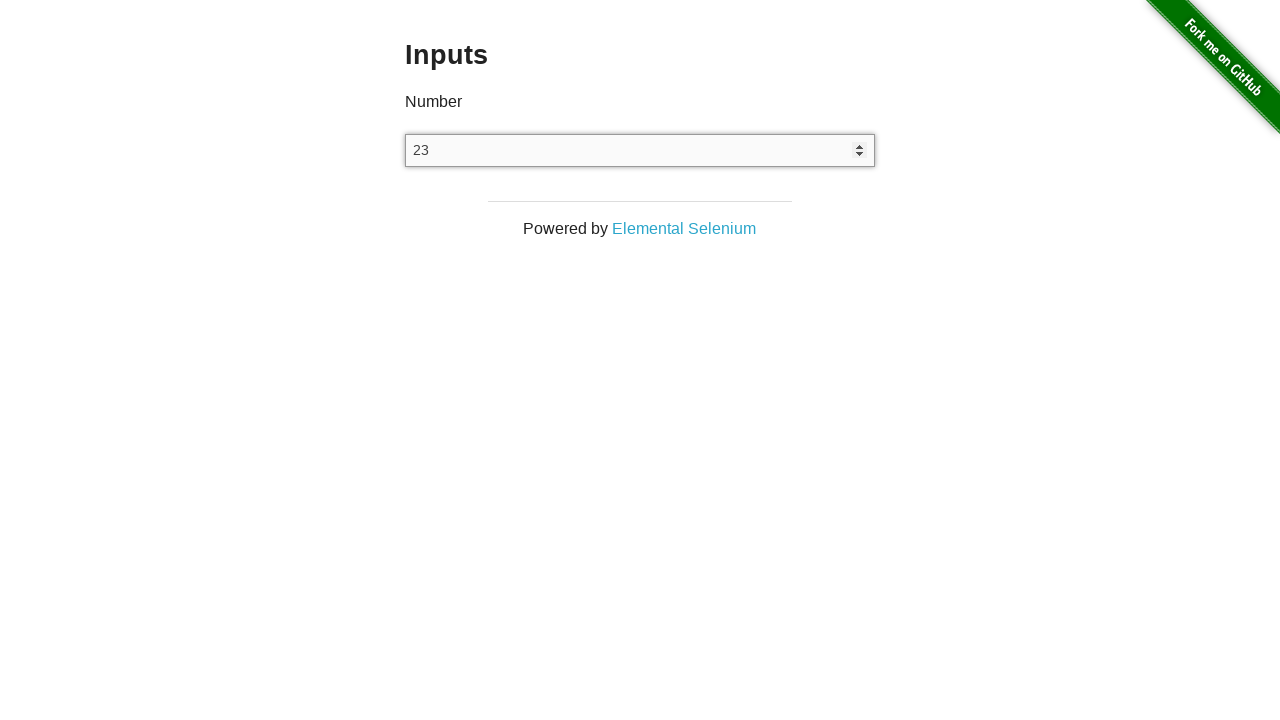